Tests navigation to Footwear section by clicking on the boots image

Starting URL: https://soccerzone.com/

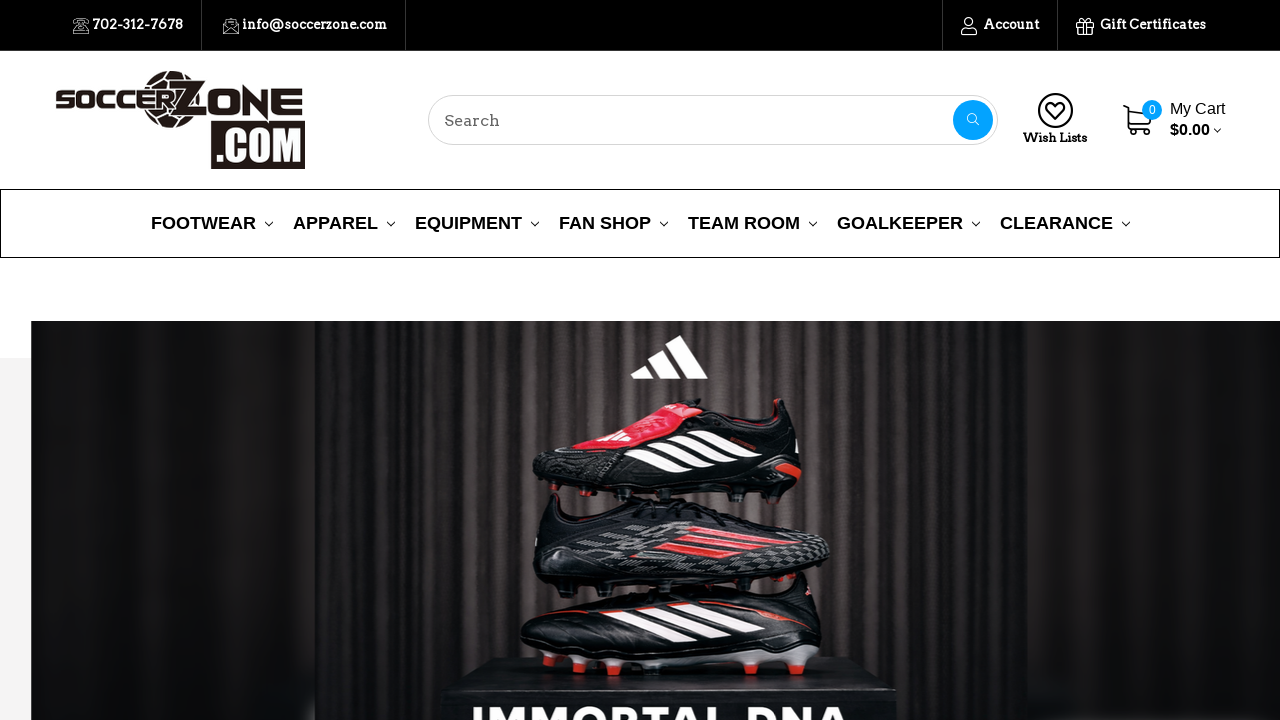

Clicked on boots image to navigate to Footwear section at (1057, 360) on img[src='images/stencil/original/image-manager/boots.png']
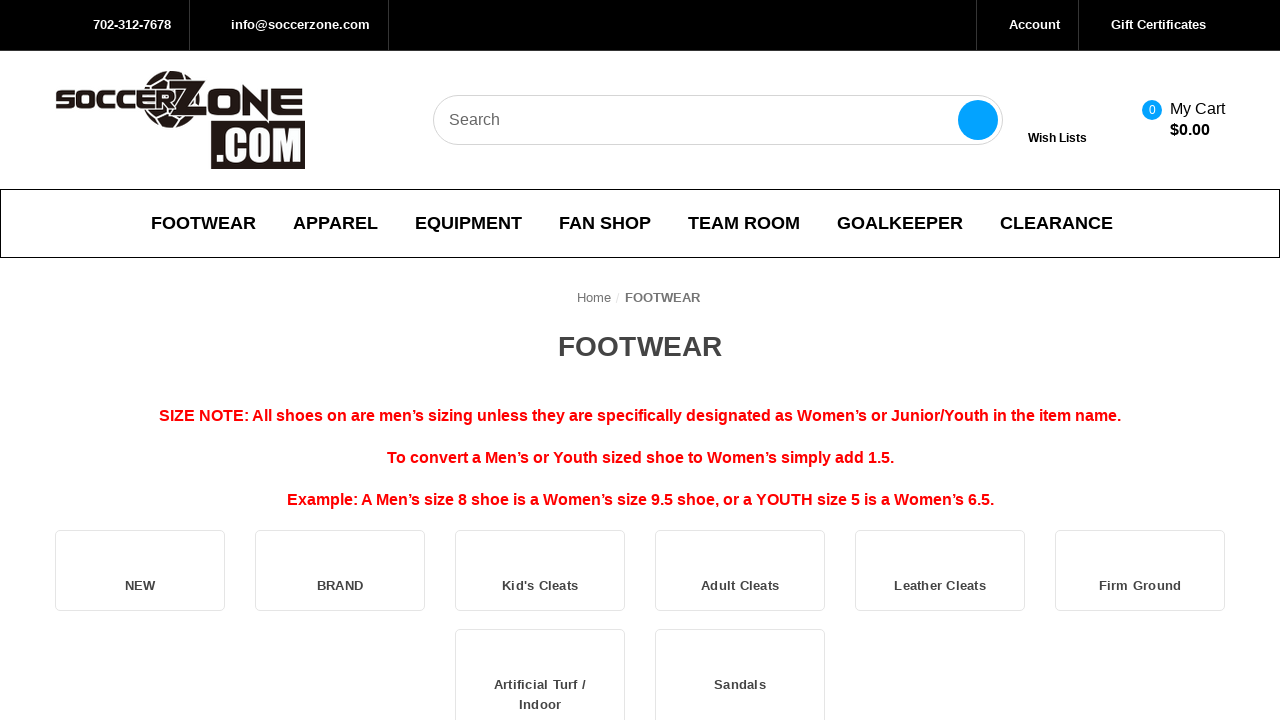

Navigated to Footwear section at https://soccerzone.com/footwear/
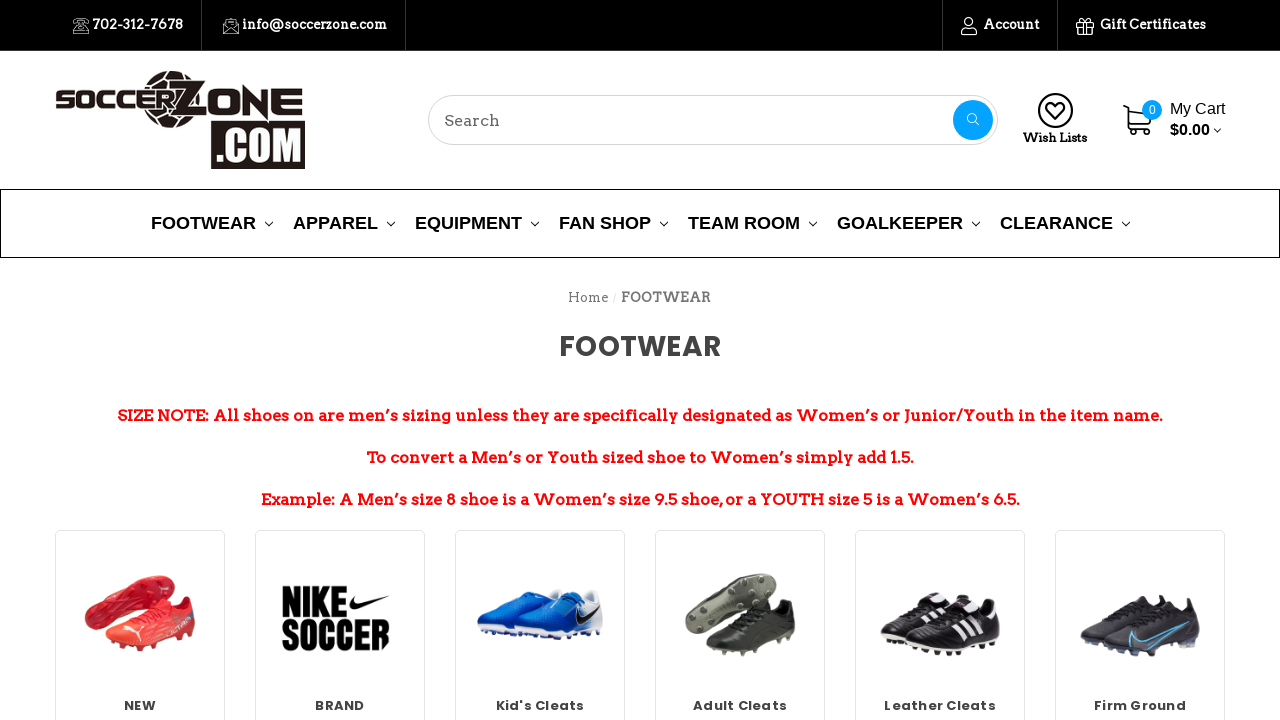

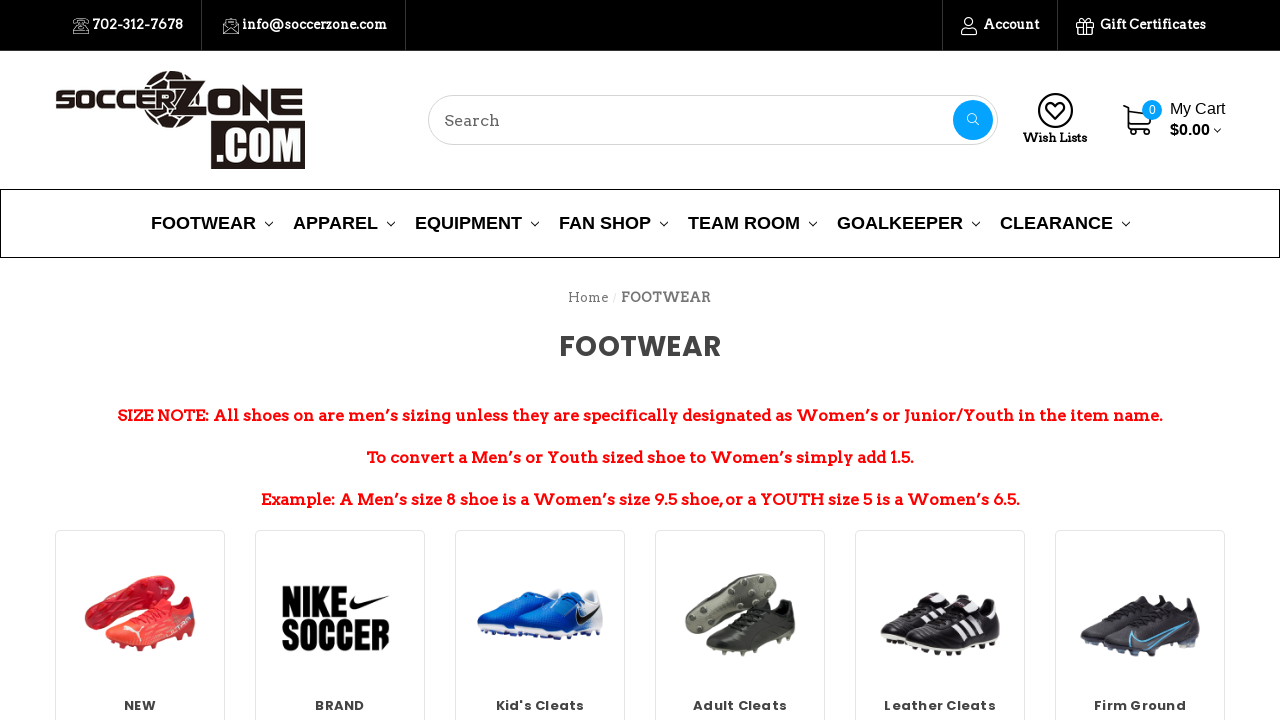